Tests login form validation when password is missing by entering username, entering then clearing password, clicking login, and verifying the "Password is required" error message

Starting URL: https://www.saucedemo.com/

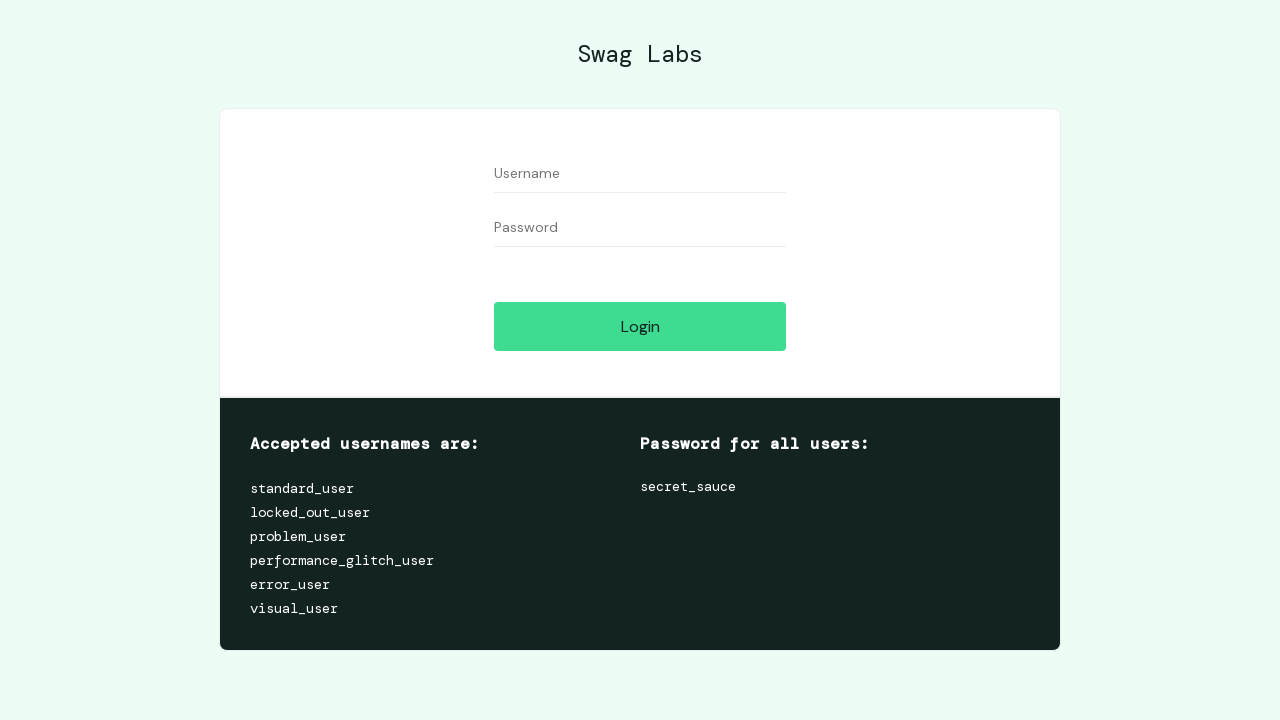

Entered username 'standard_user' into username field on input[data-test='username']
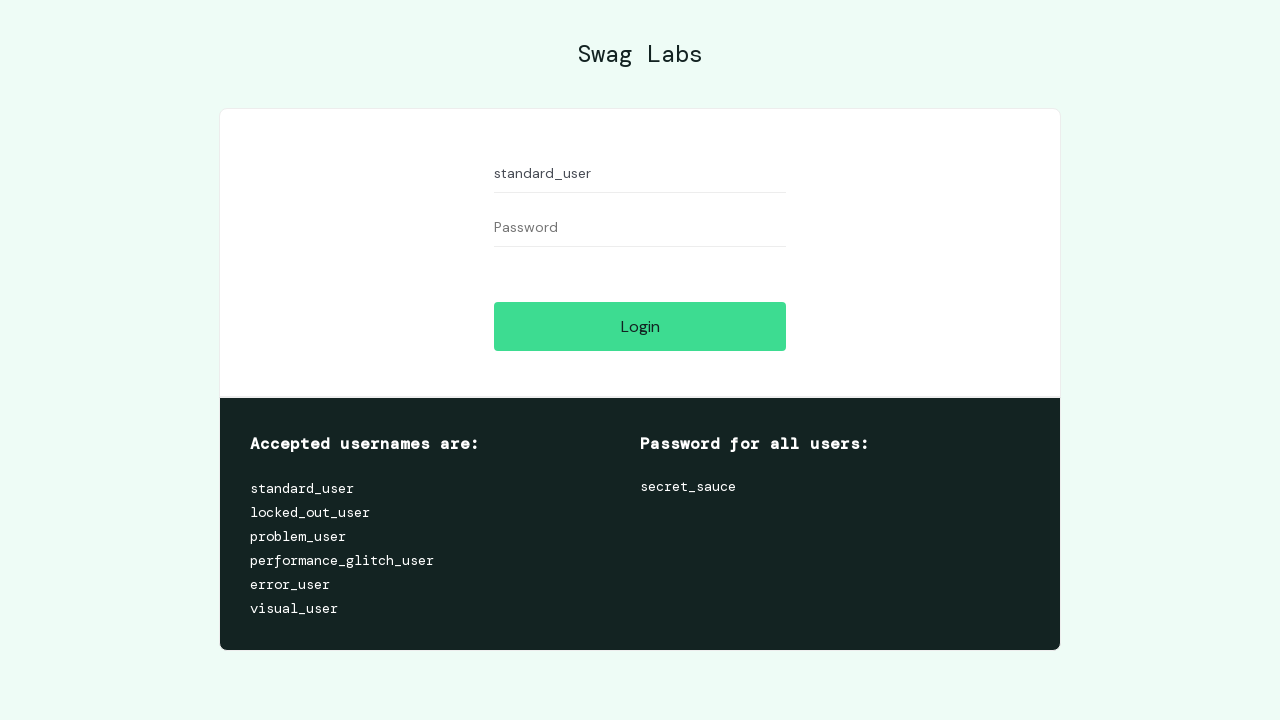

Entered password 'somepassword' into password field on input[data-test='password']
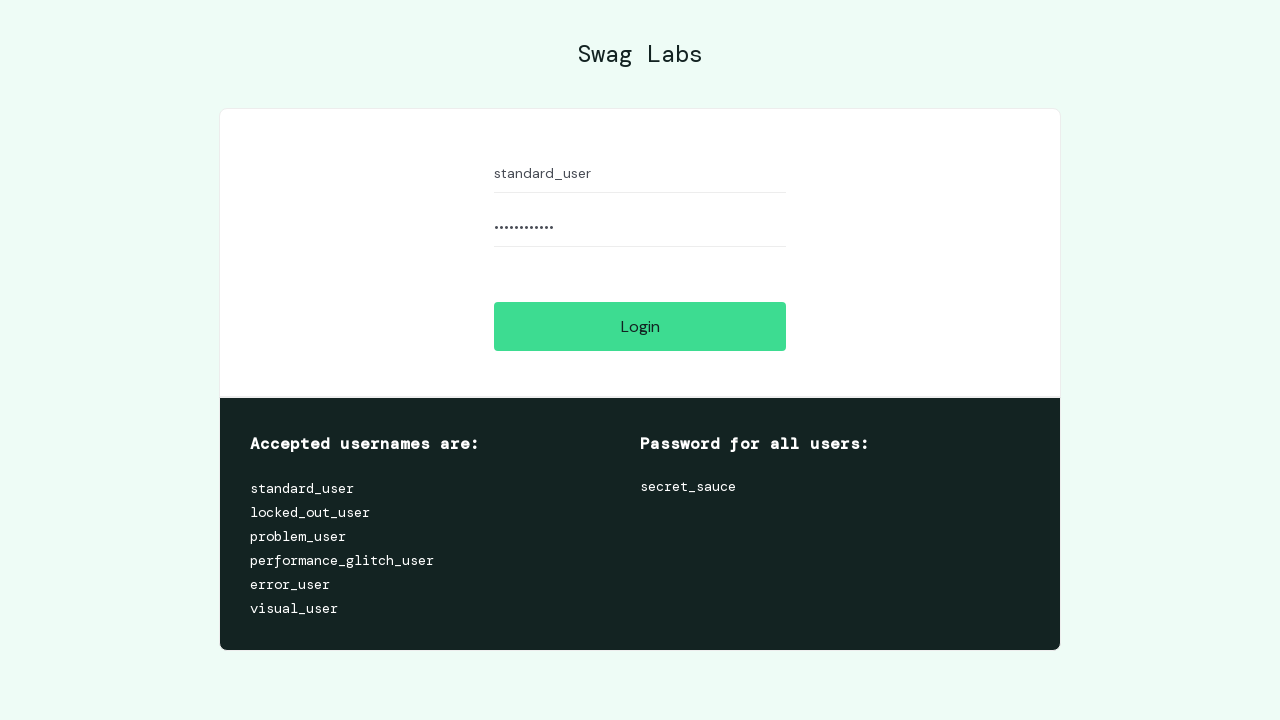

Cleared the password field on input[data-test='password']
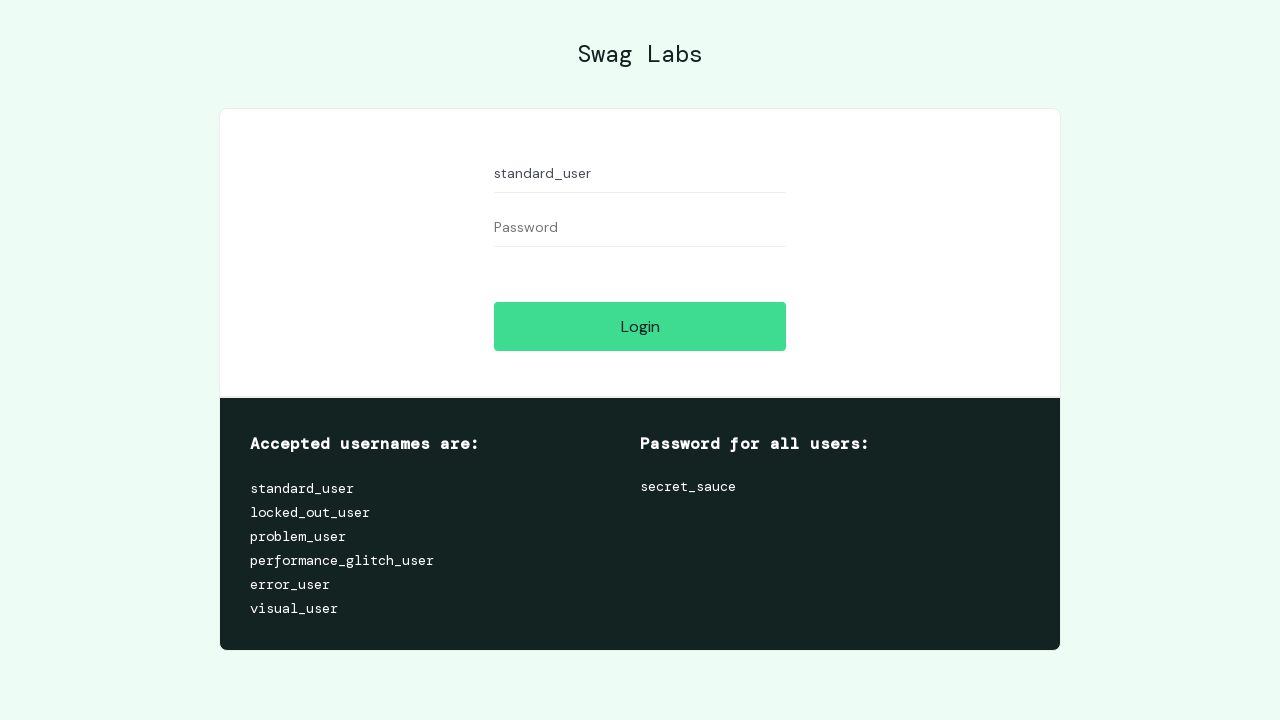

Clicked the Login button at (640, 326) on input[data-test='login-button']
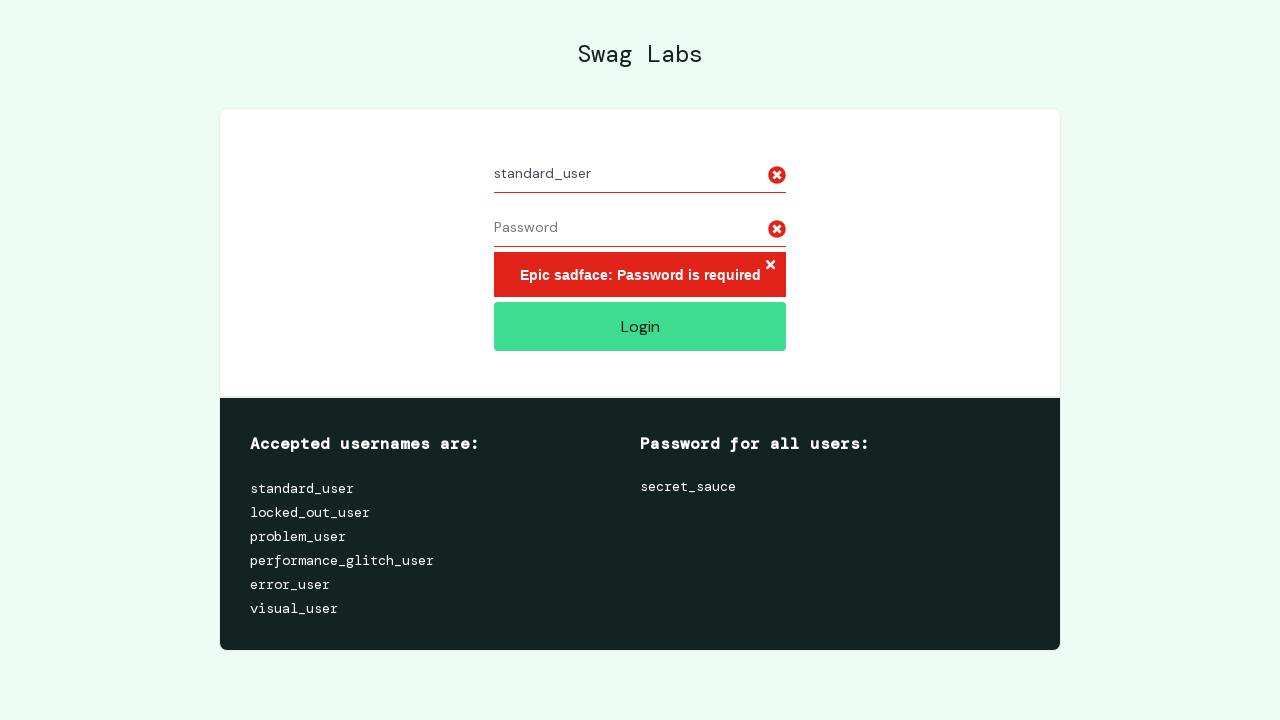

Error message element loaded
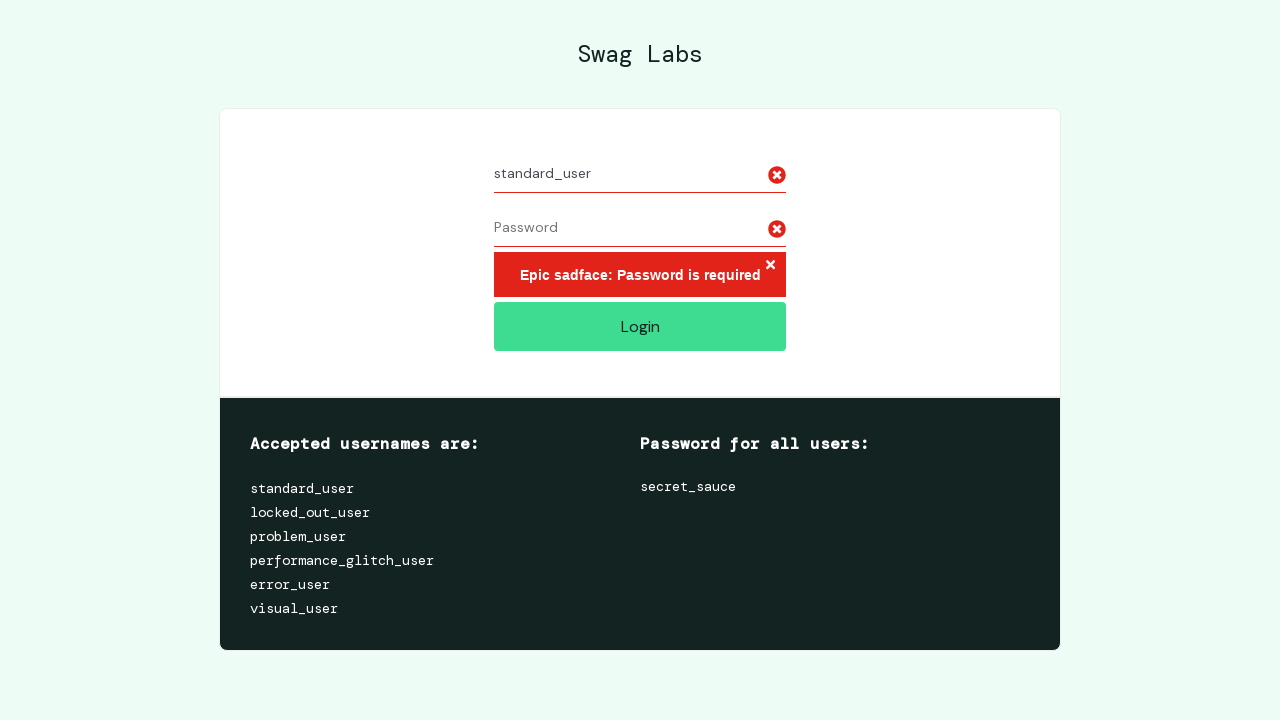

Retrieved error message text
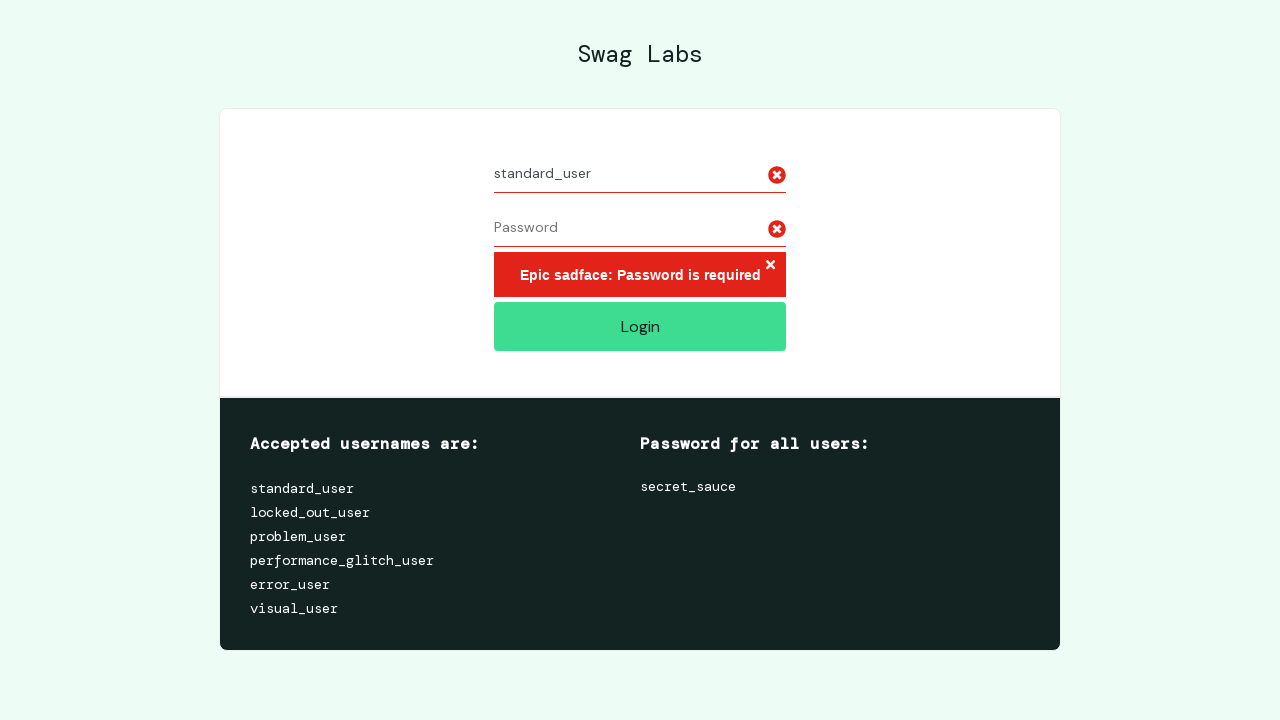

Verified 'Password is required' error message is displayed
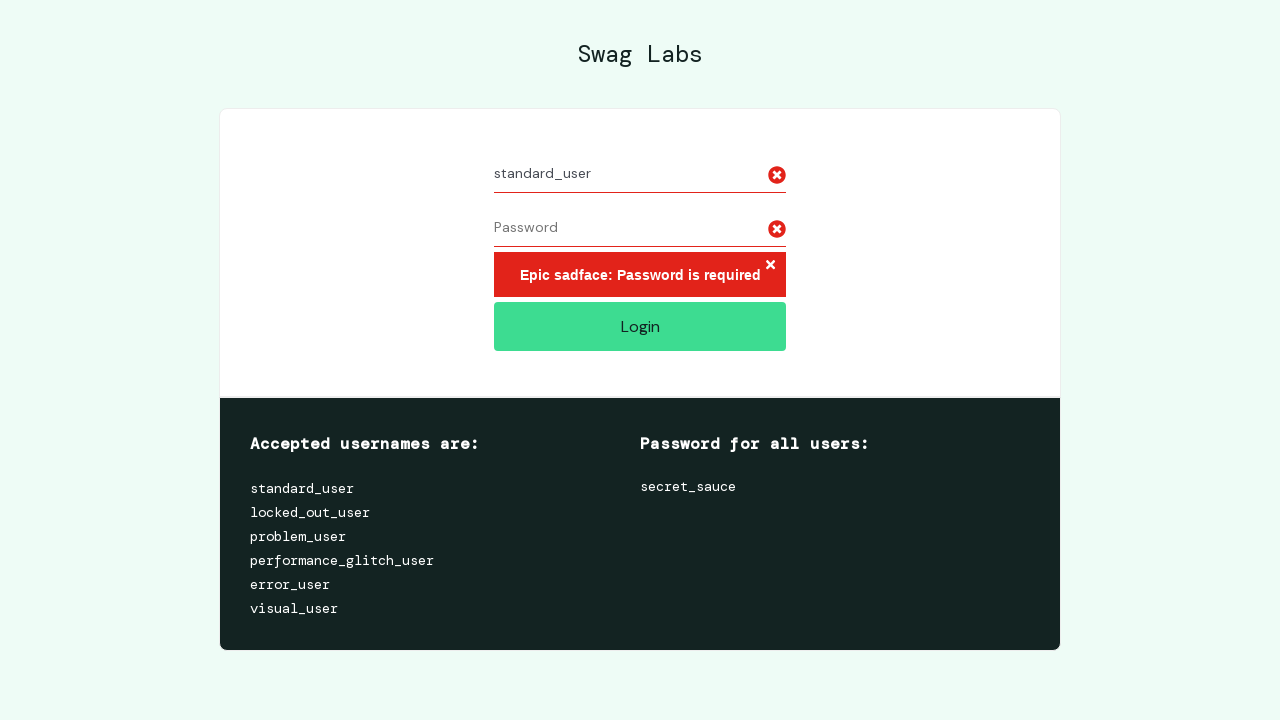

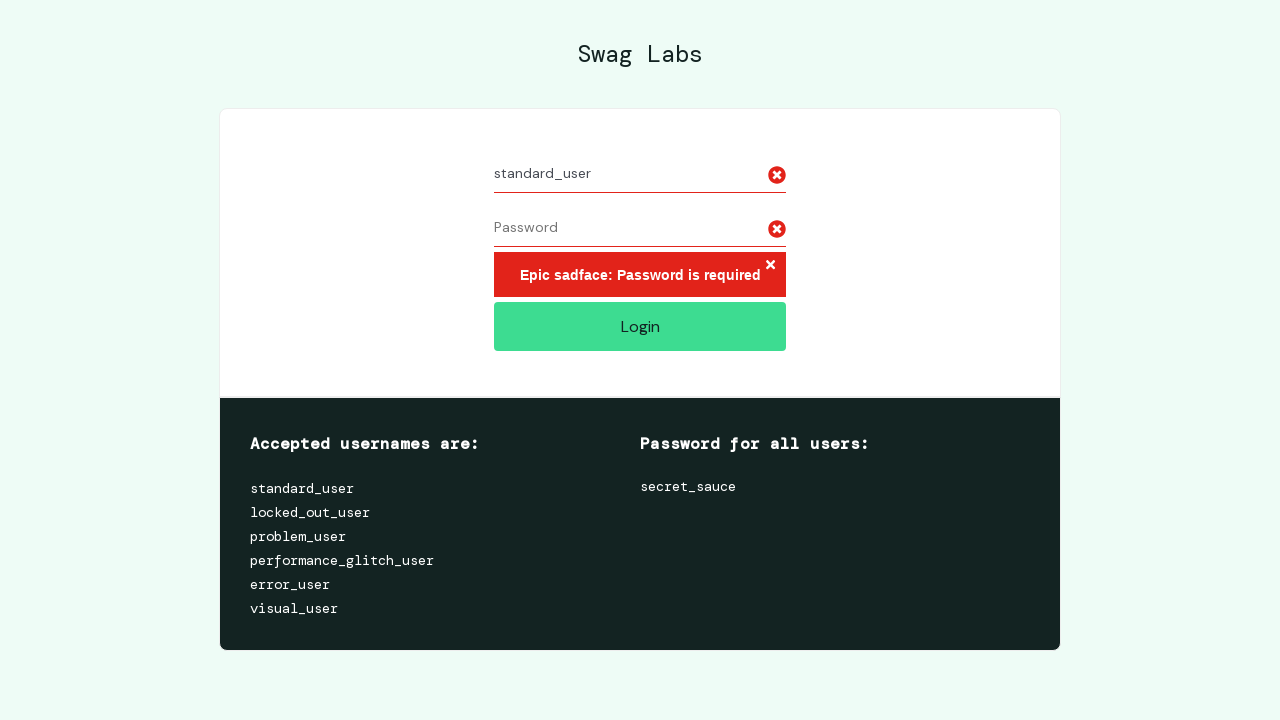